Navigates to KuGou music search page with a pre-filled search query and clicks on the first song name in the search results

Starting URL: https://www.kugou.com/yy/html/search.html#searchType=song&searchKeyWord=月亮代表我的心

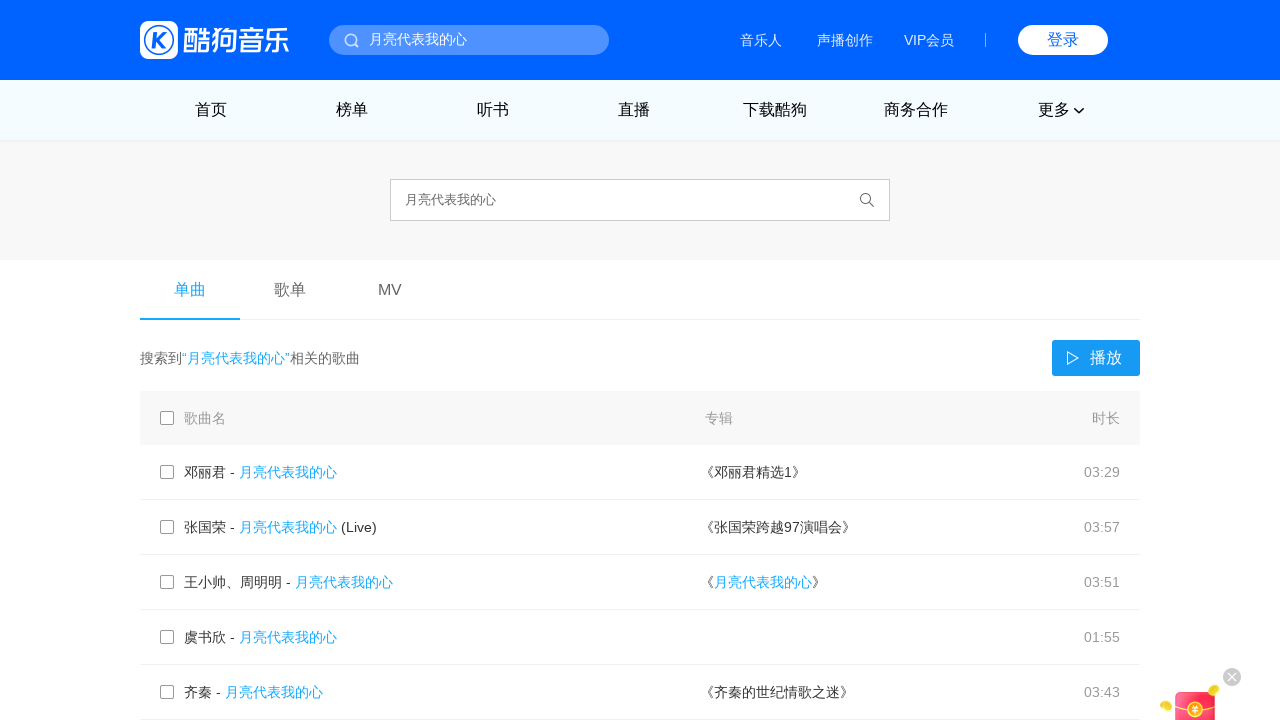

Waited for search results to load - song name links became visible
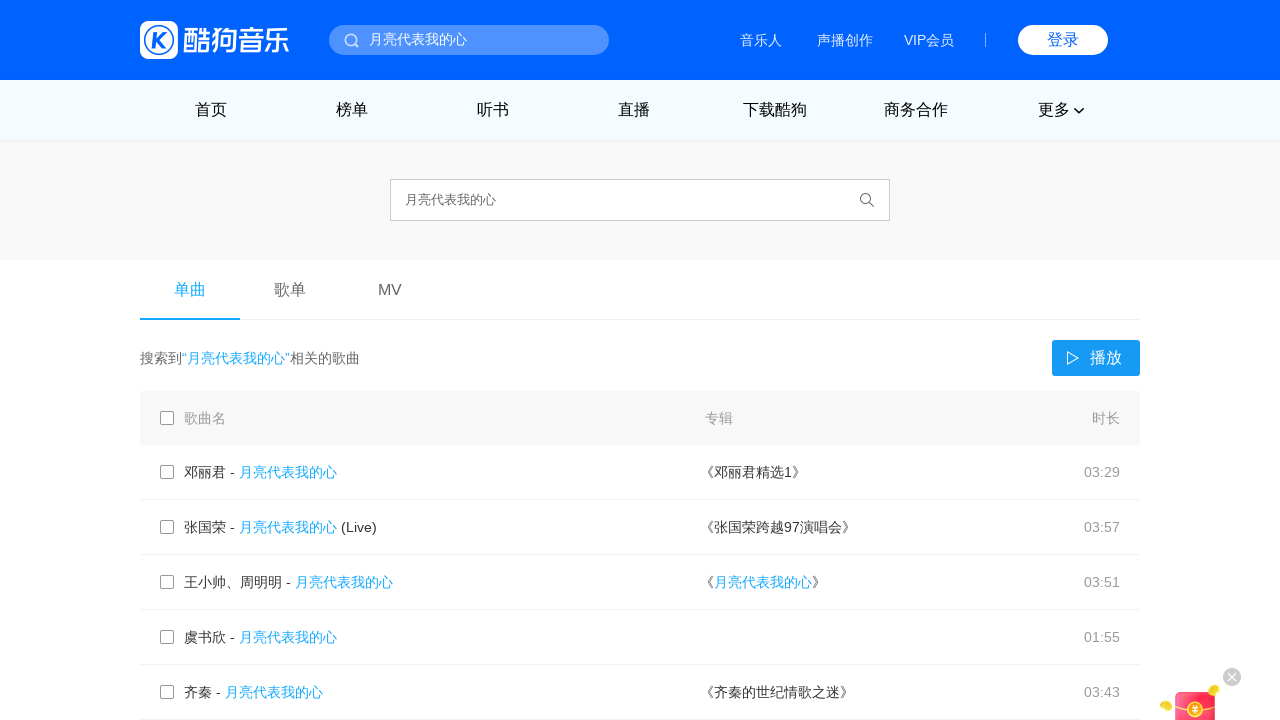

Clicked on the first song name in search results at (434, 472) on a.song_name
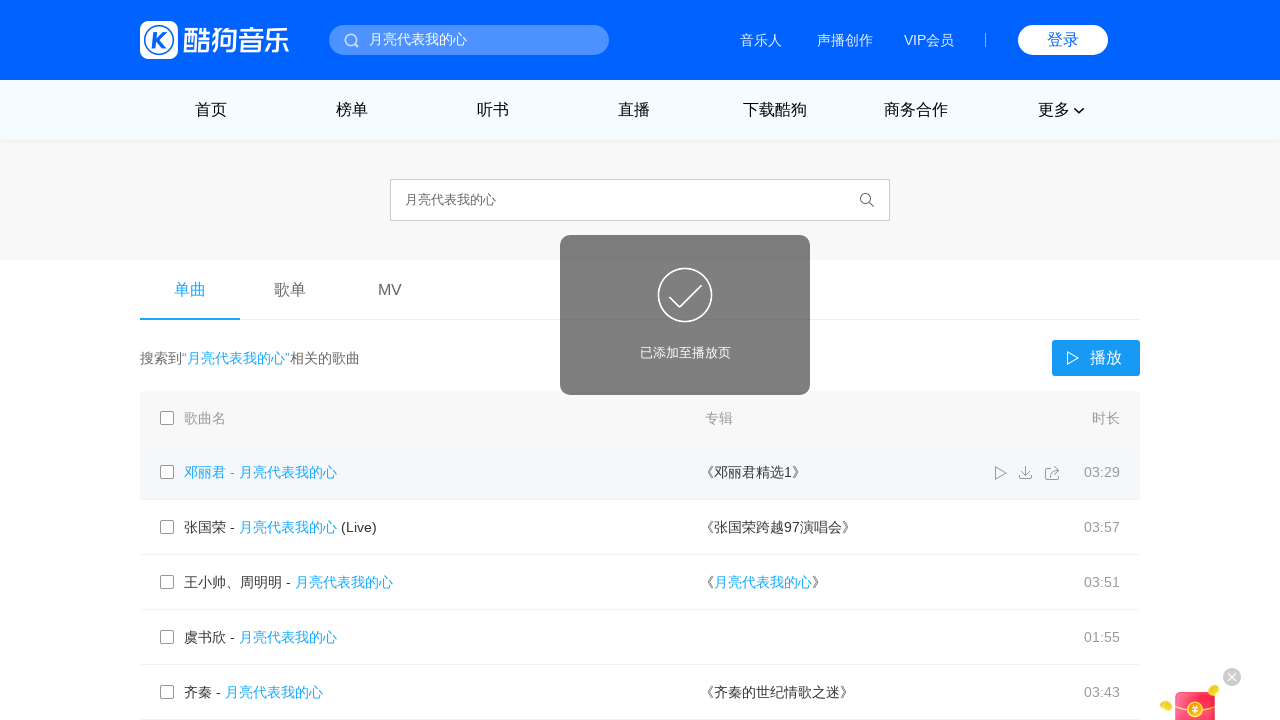

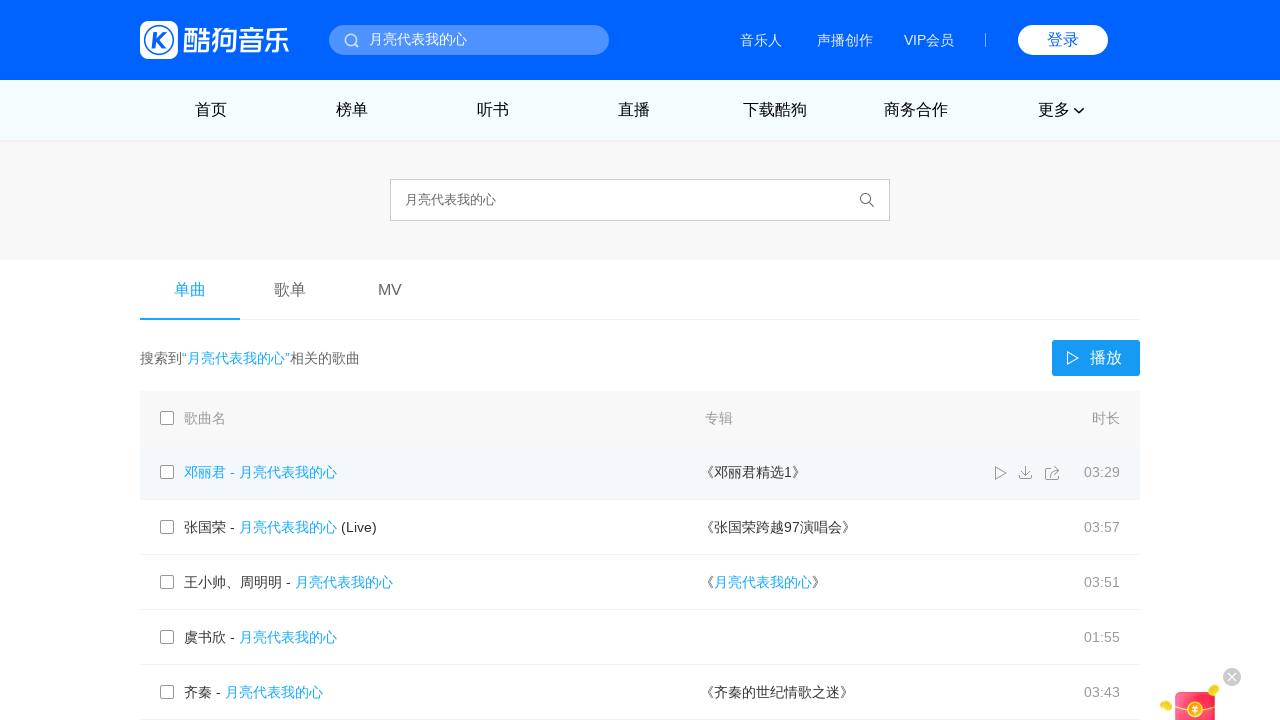